Tests dynamic control functionality by clicking the Enable button and verifying that a textbox becomes enabled

Starting URL: https://the-internet.herokuapp.com/dynamic_controls

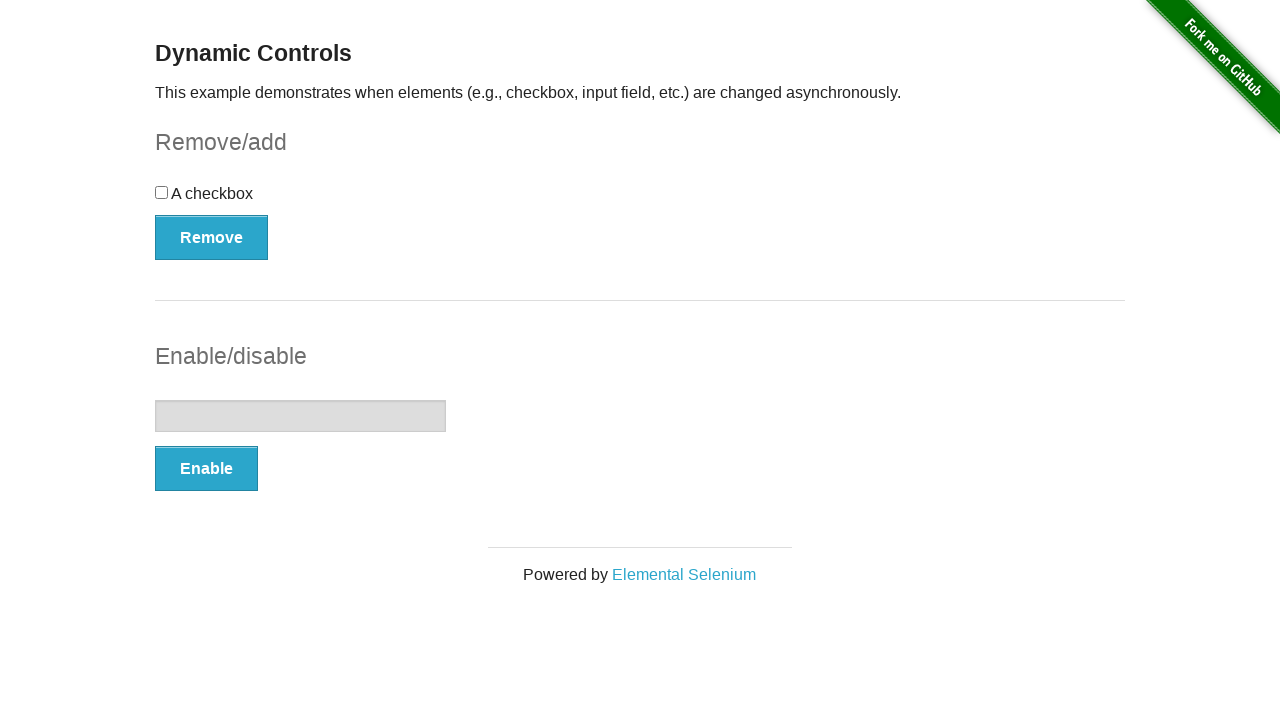

Located the textbox element
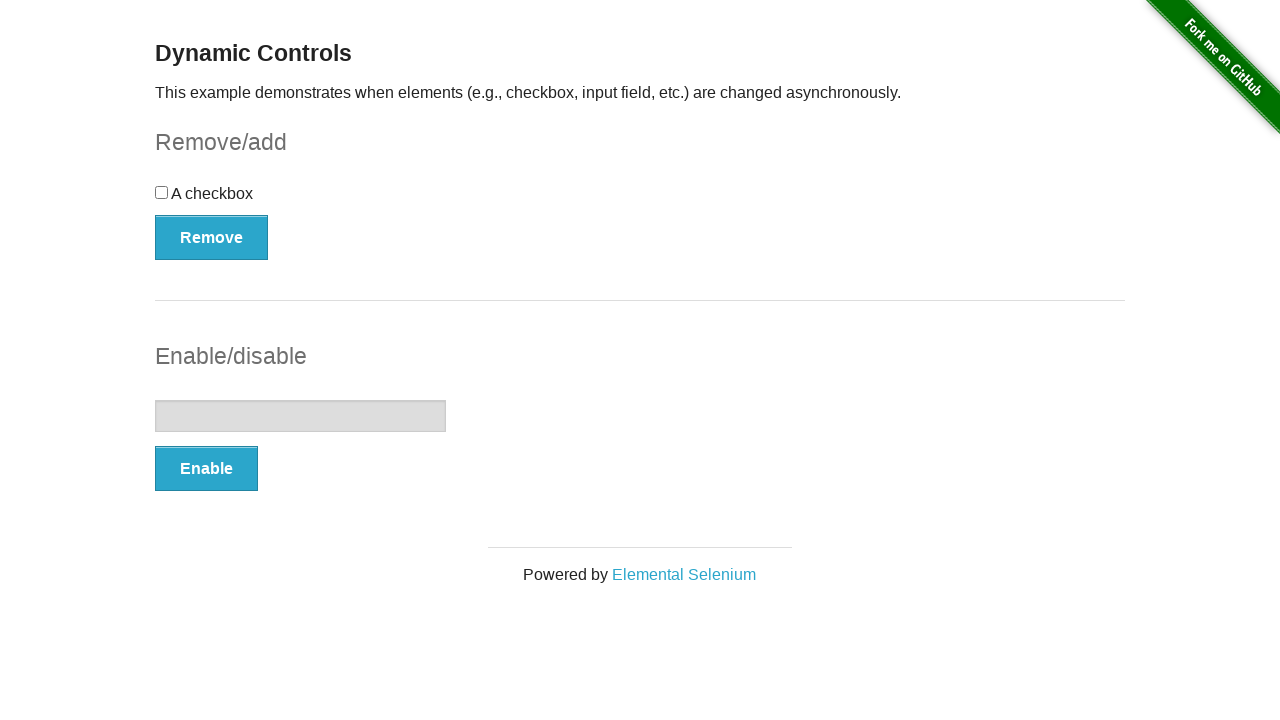

Verified that textbox is initially disabled
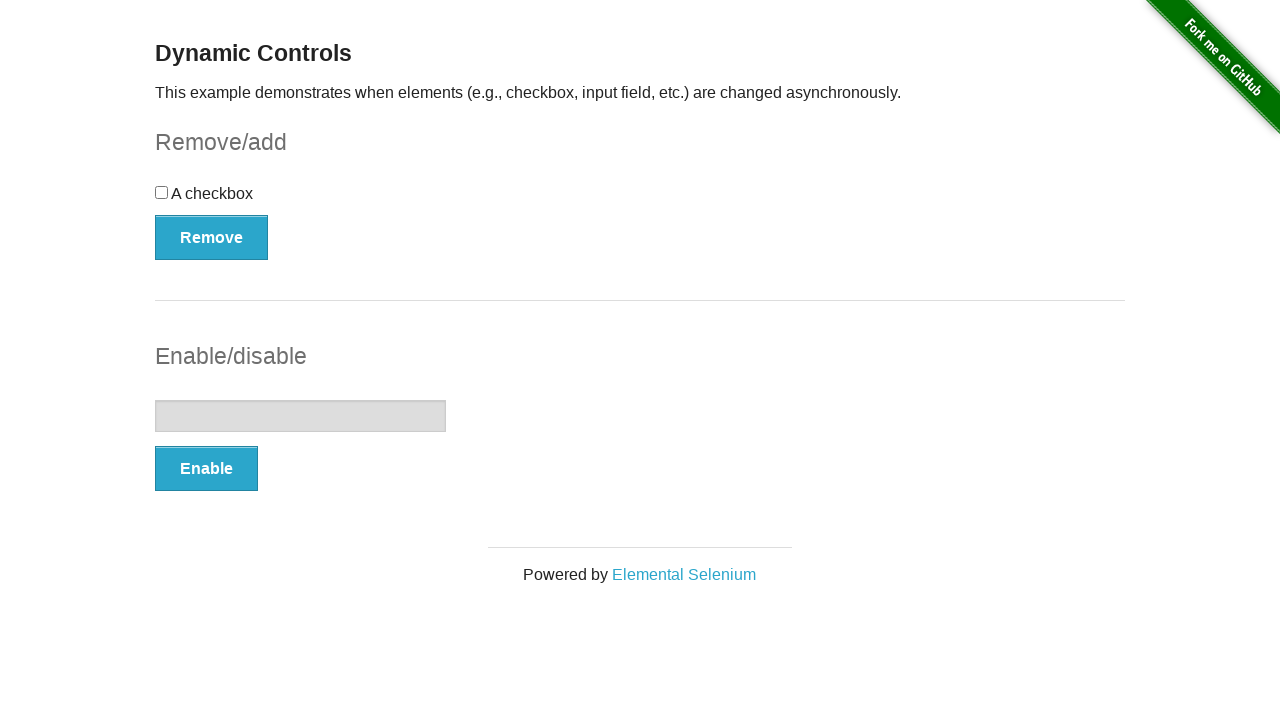

Clicked the Enable button at (206, 469) on button:has-text('Enable')
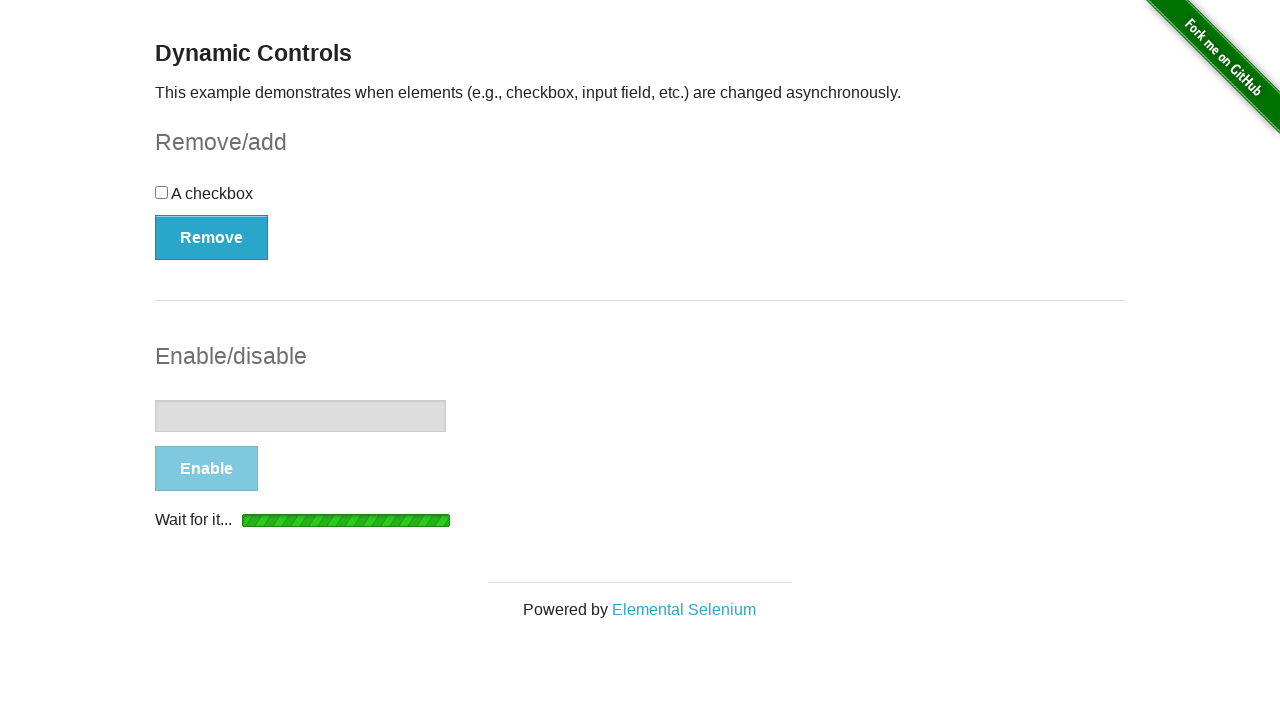

Waited for textbox to become enabled
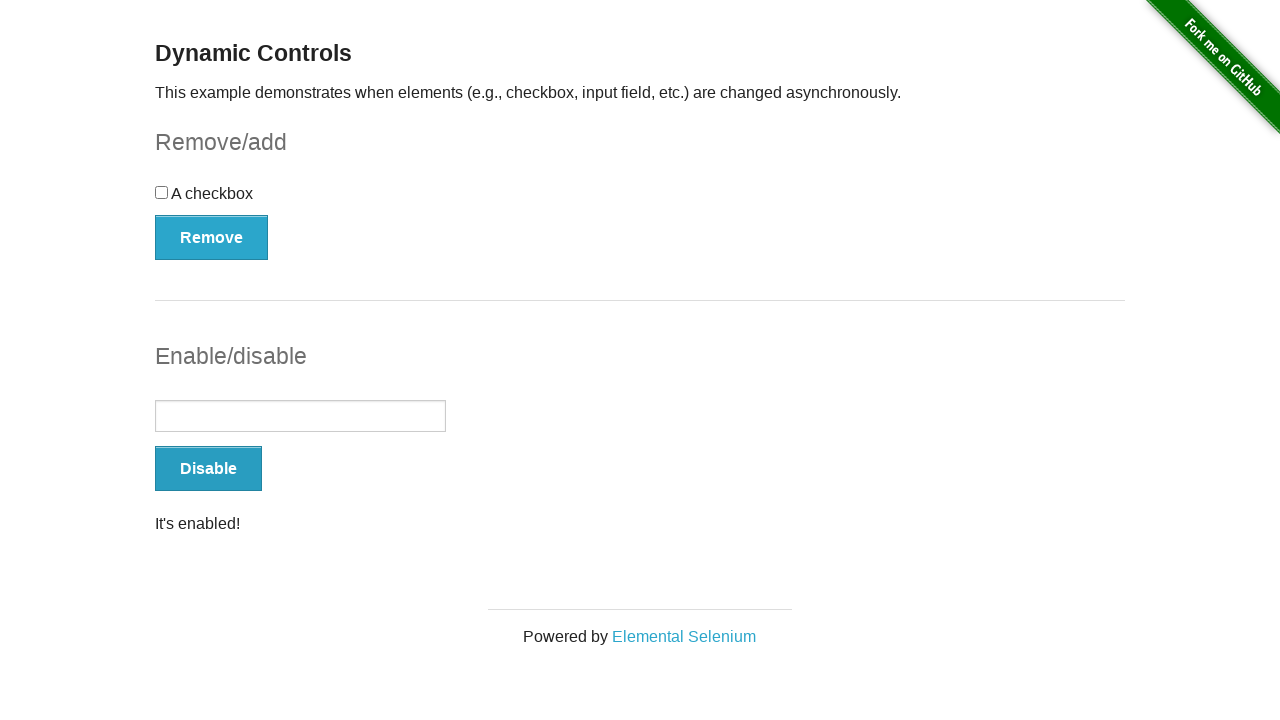

Located the success message element
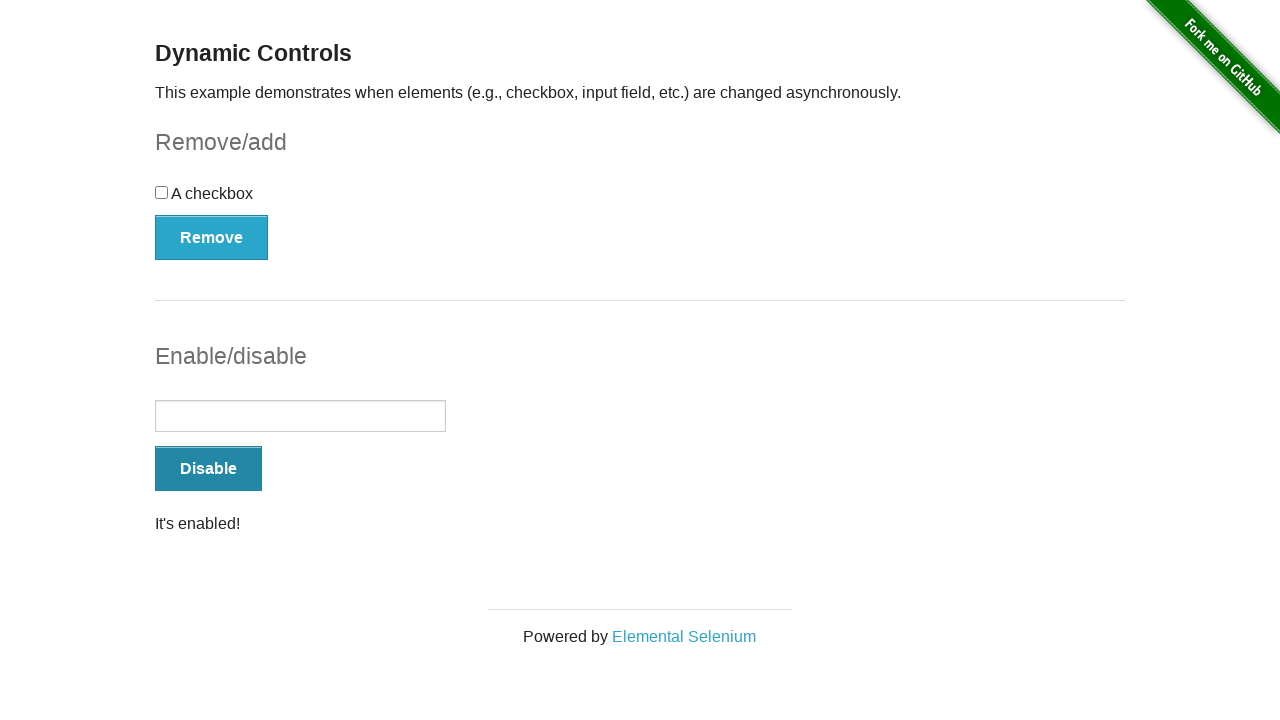

Verified that 'It's enabled!' message is visible
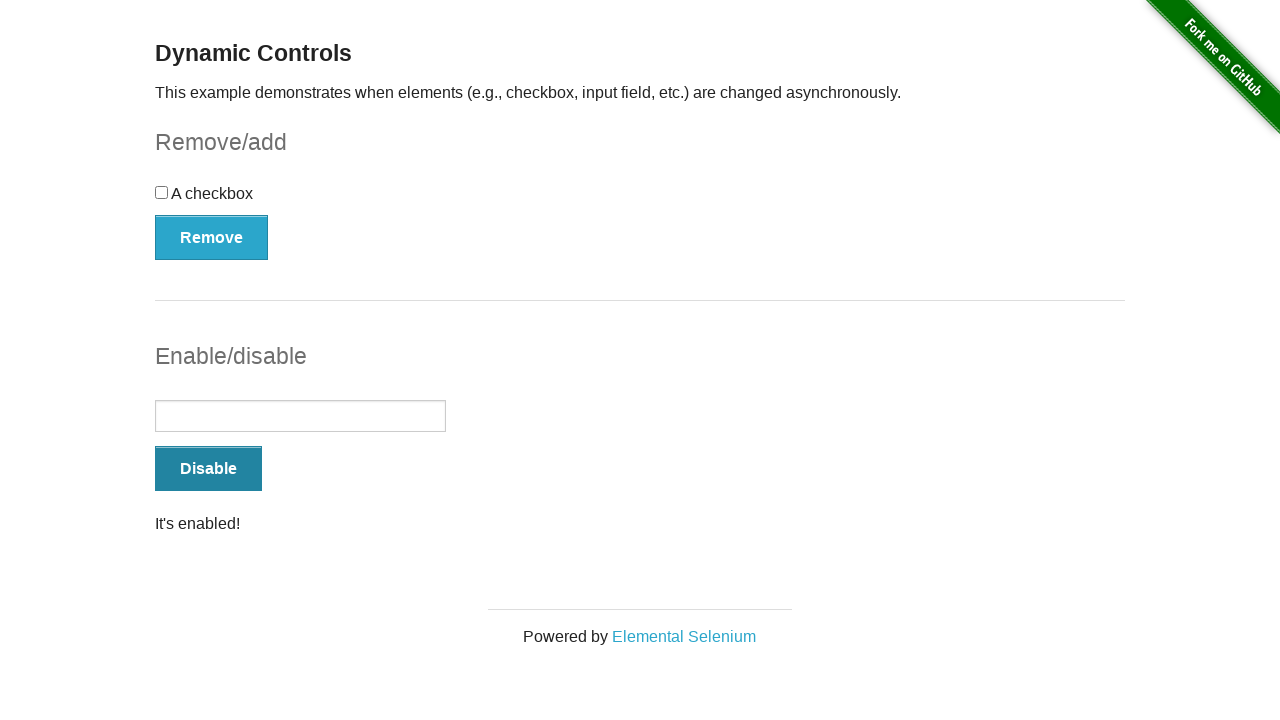

Verified that textbox is now enabled
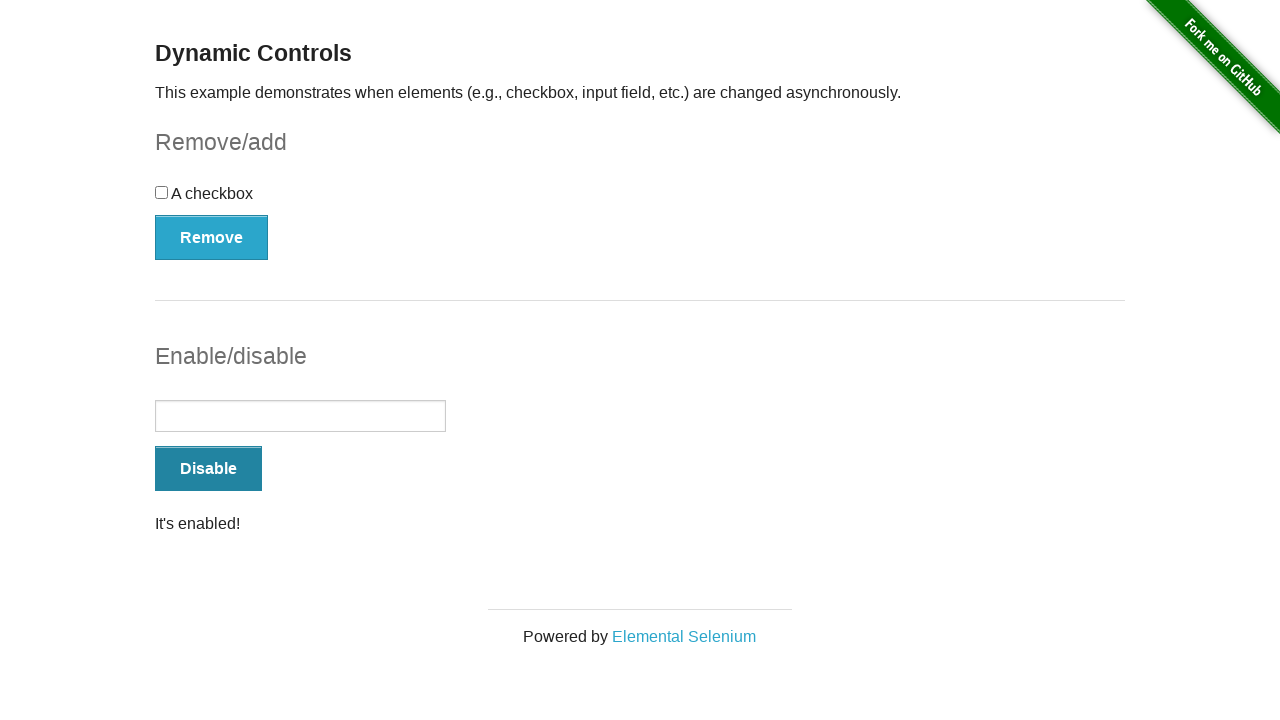

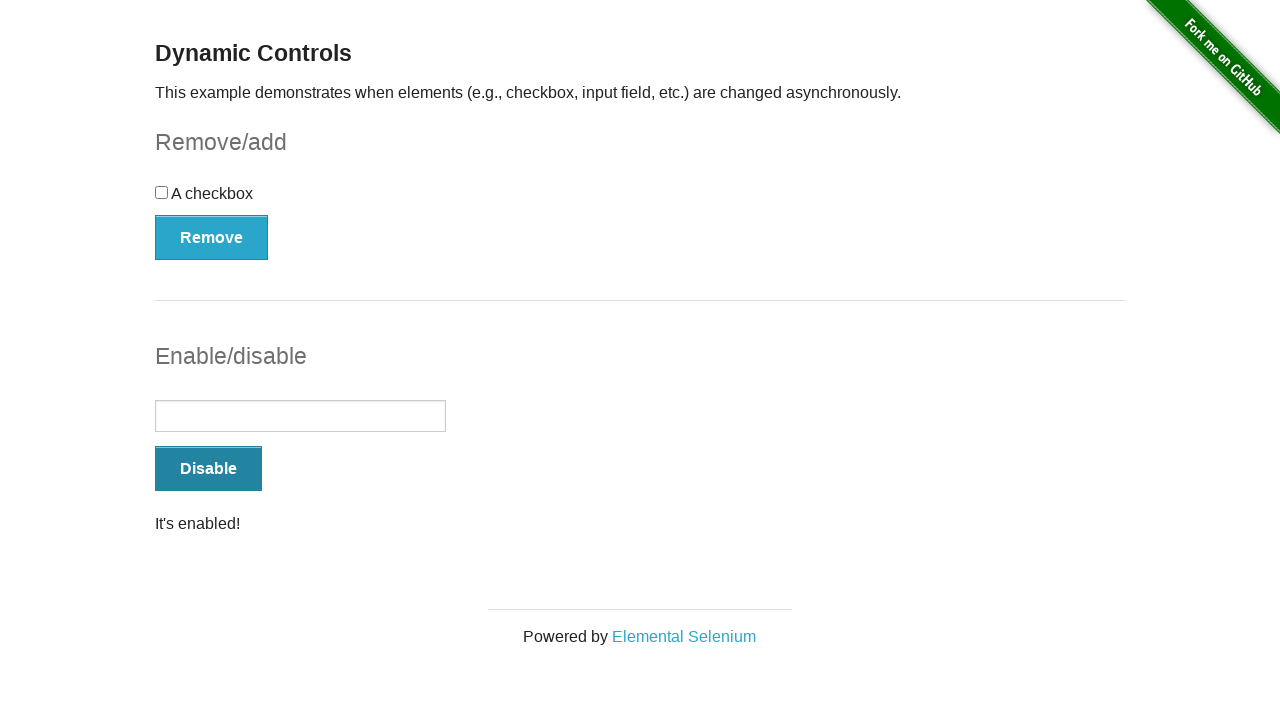